Tests element highlighting functionality by navigating to a page with a large table and locating a specific element by its ID to verify it can be found.

Starting URL: http://the-internet.herokuapp.com/large

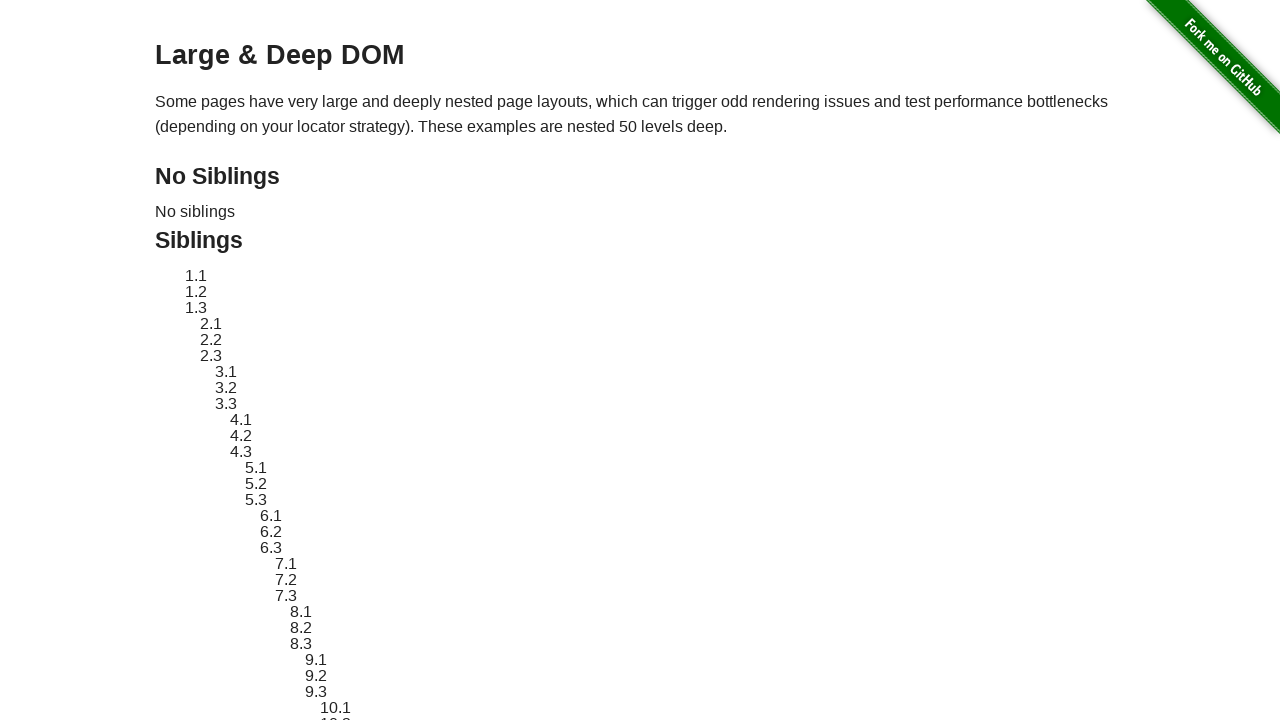

Navigated to the large table page
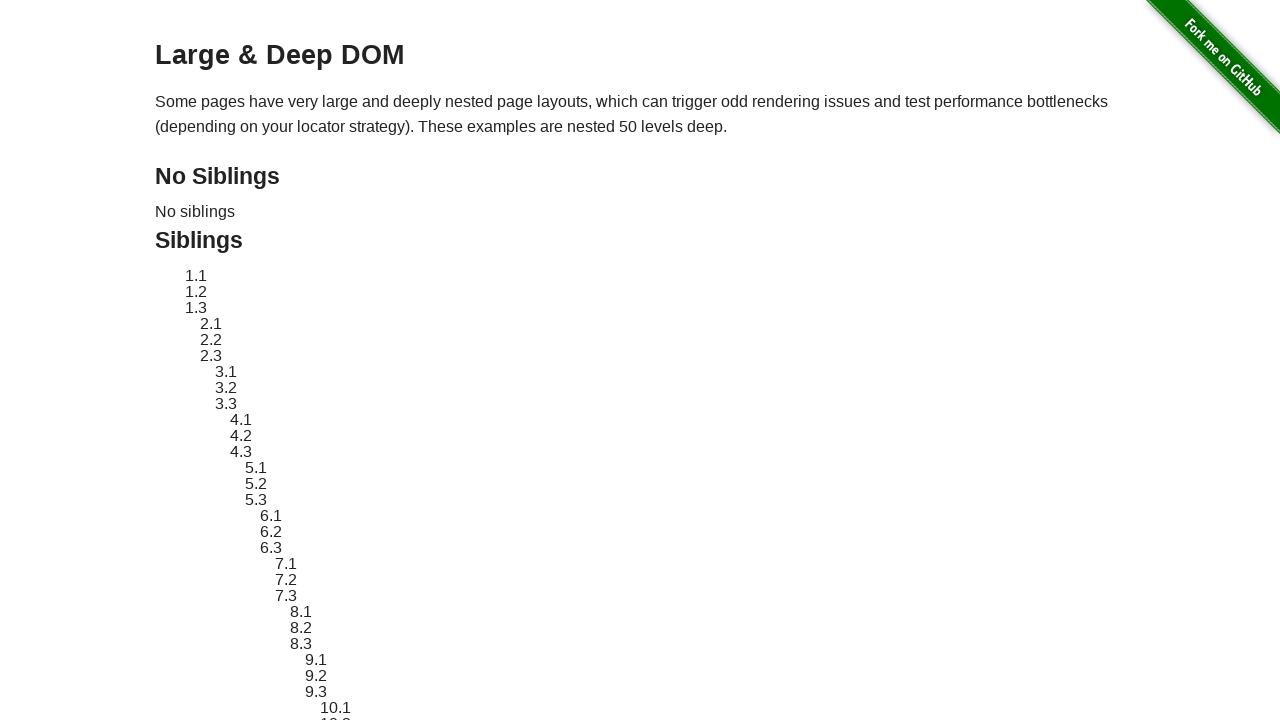

Located target element by ID 'sibling-2.3'
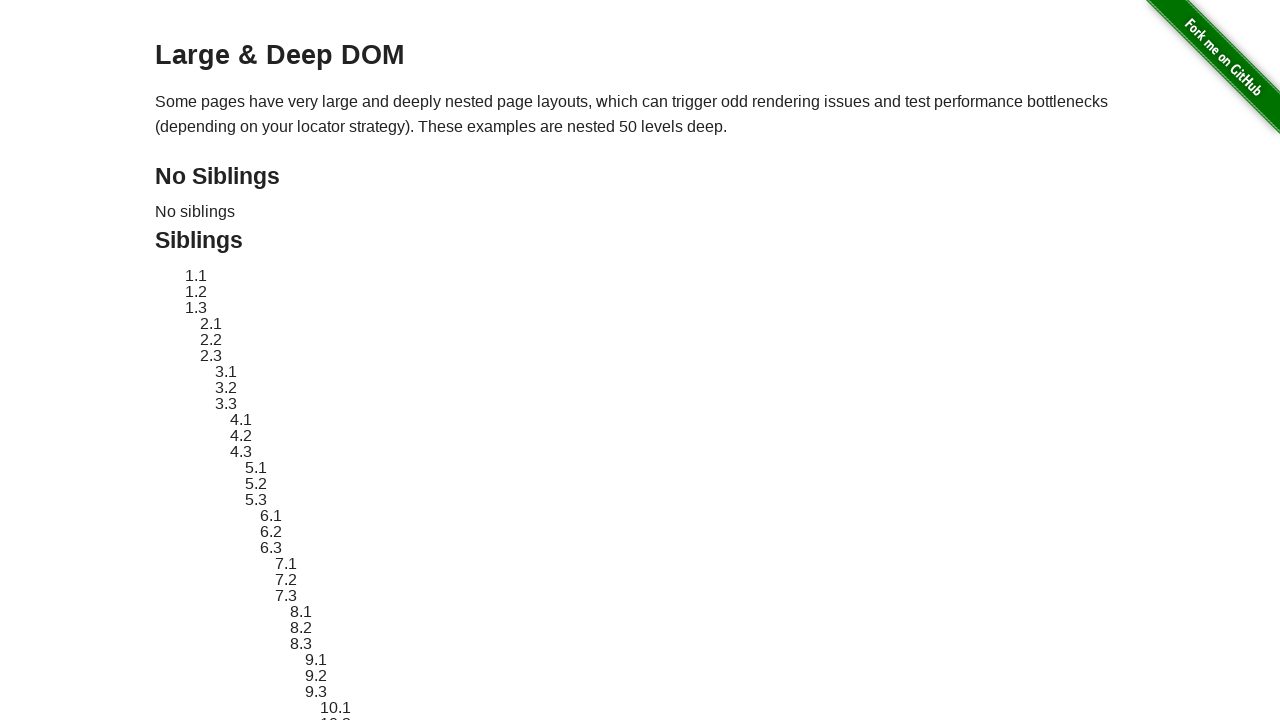

Verified target element is visible
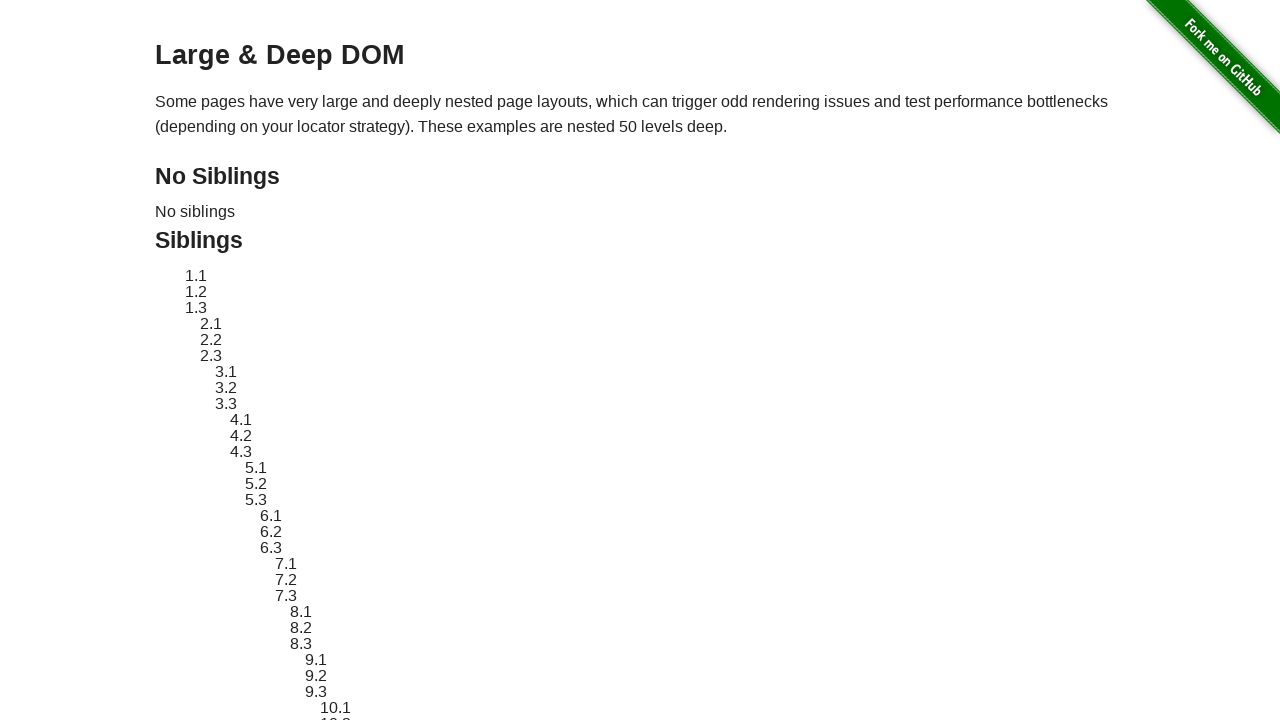

Applied red dashed border highlight to target element
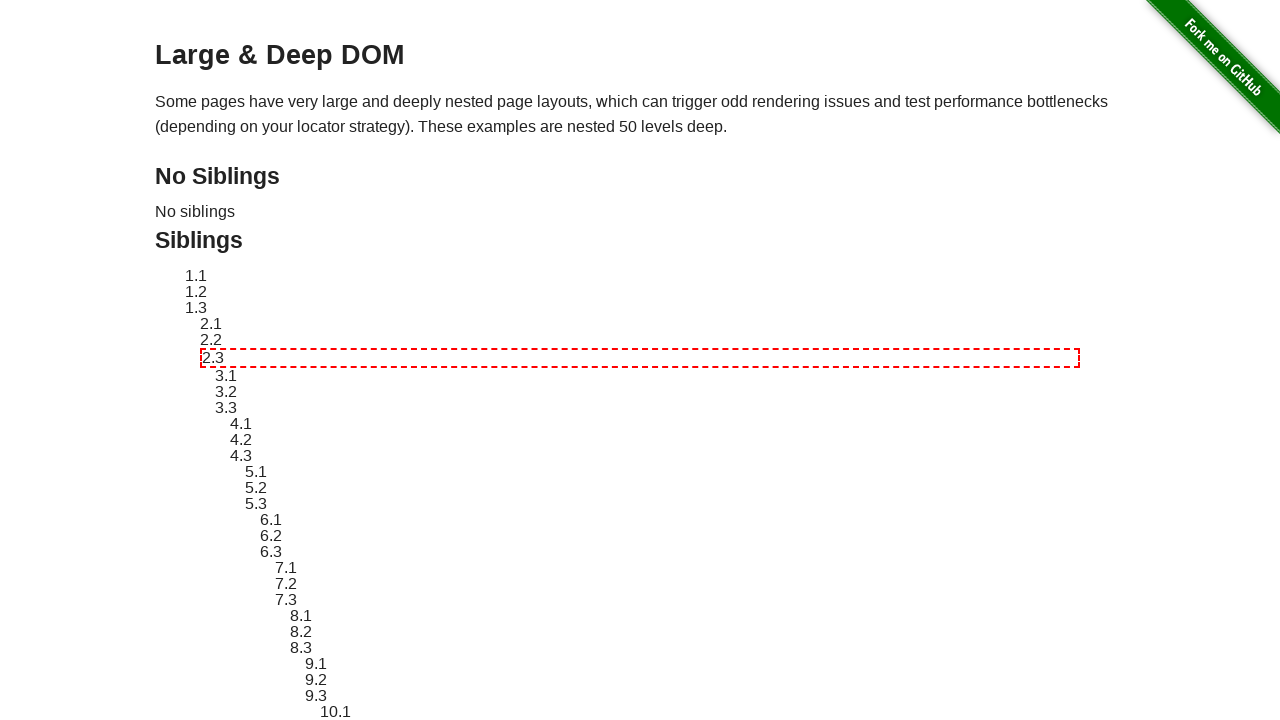

Waited 3 seconds to observe the highlighted element
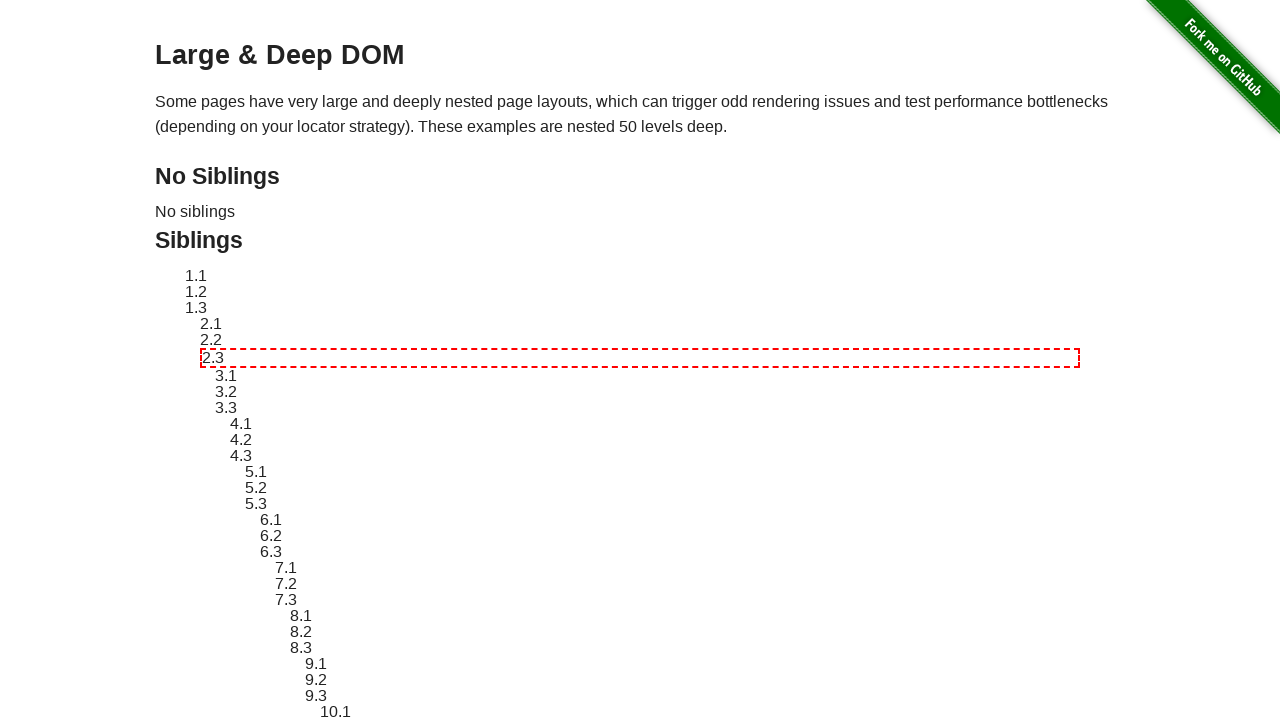

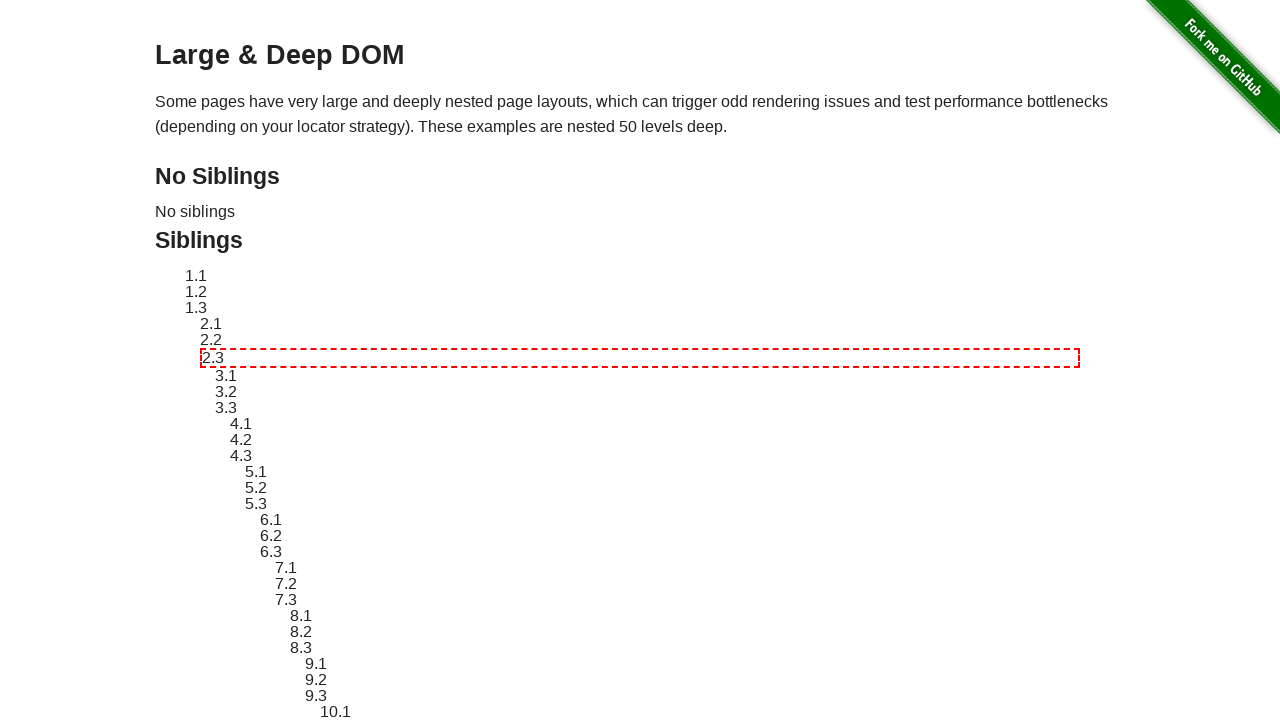